Tests email input functionality on a demo automation testing page by entering an email address into the email text box

Starting URL: https://demo.automationtesting.in/Index.html

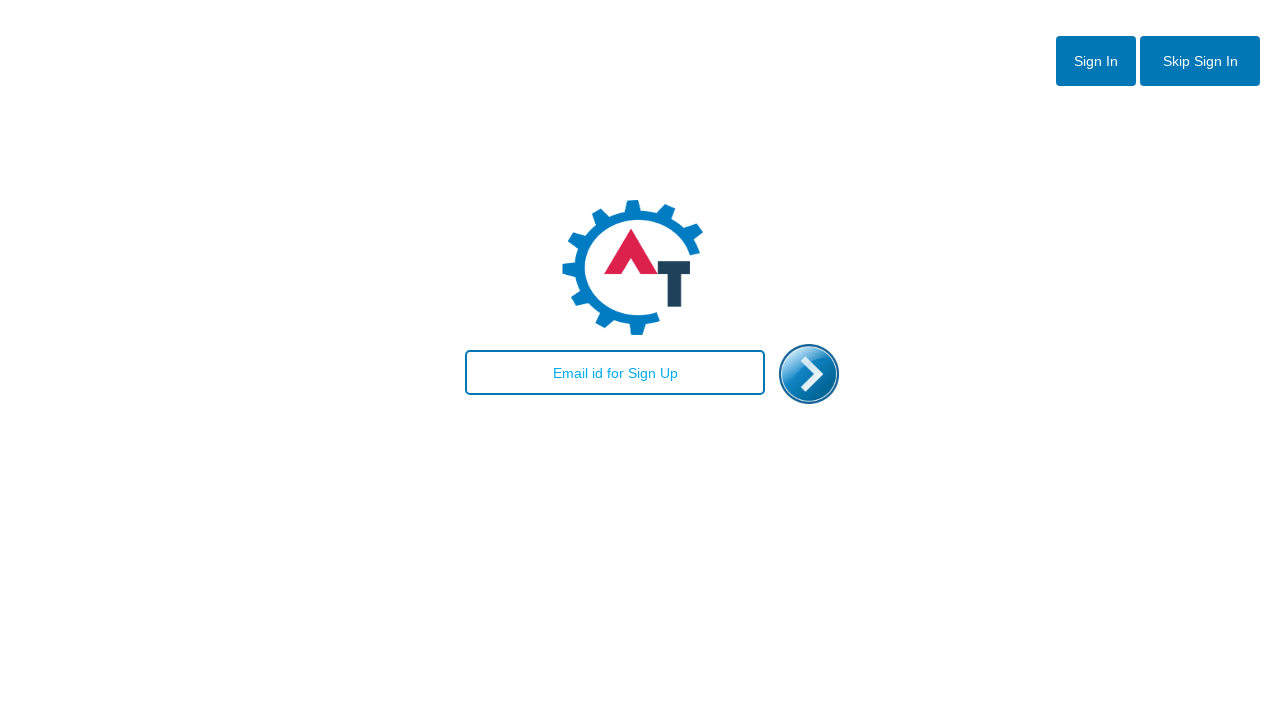

Waited for email input field to be visible
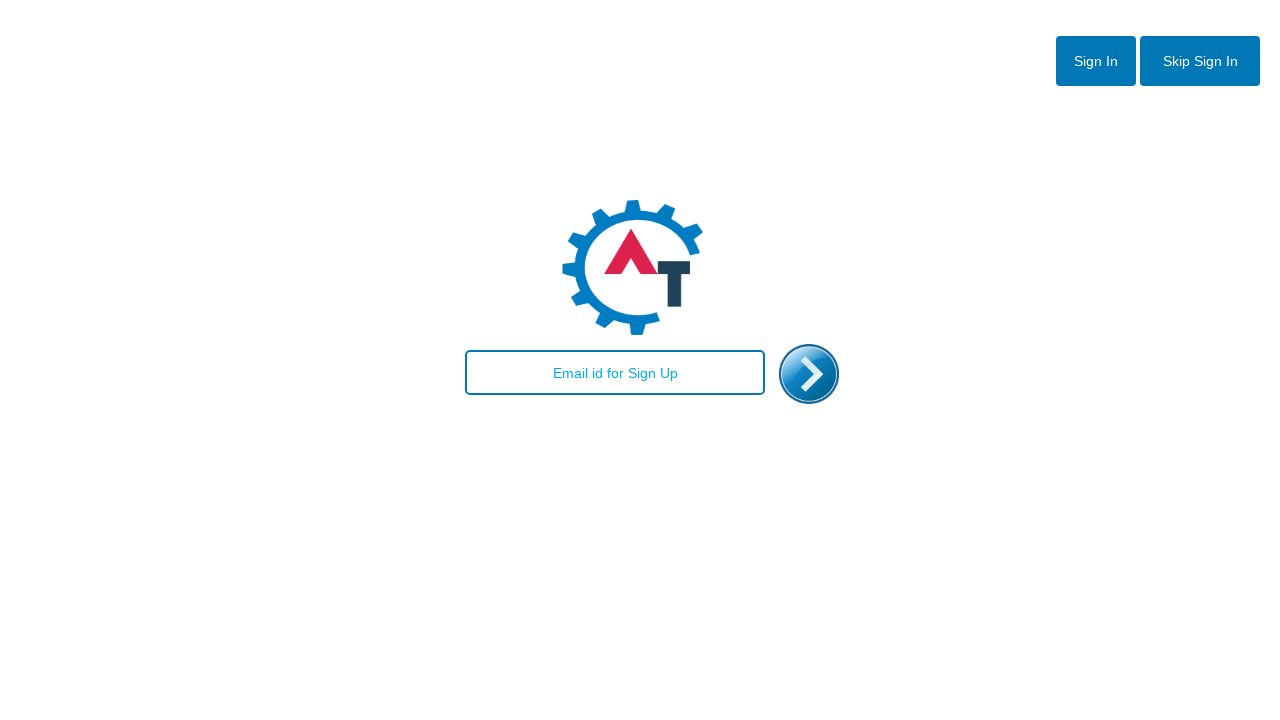

Entered email address 'user2024@testmail.com' into the email field
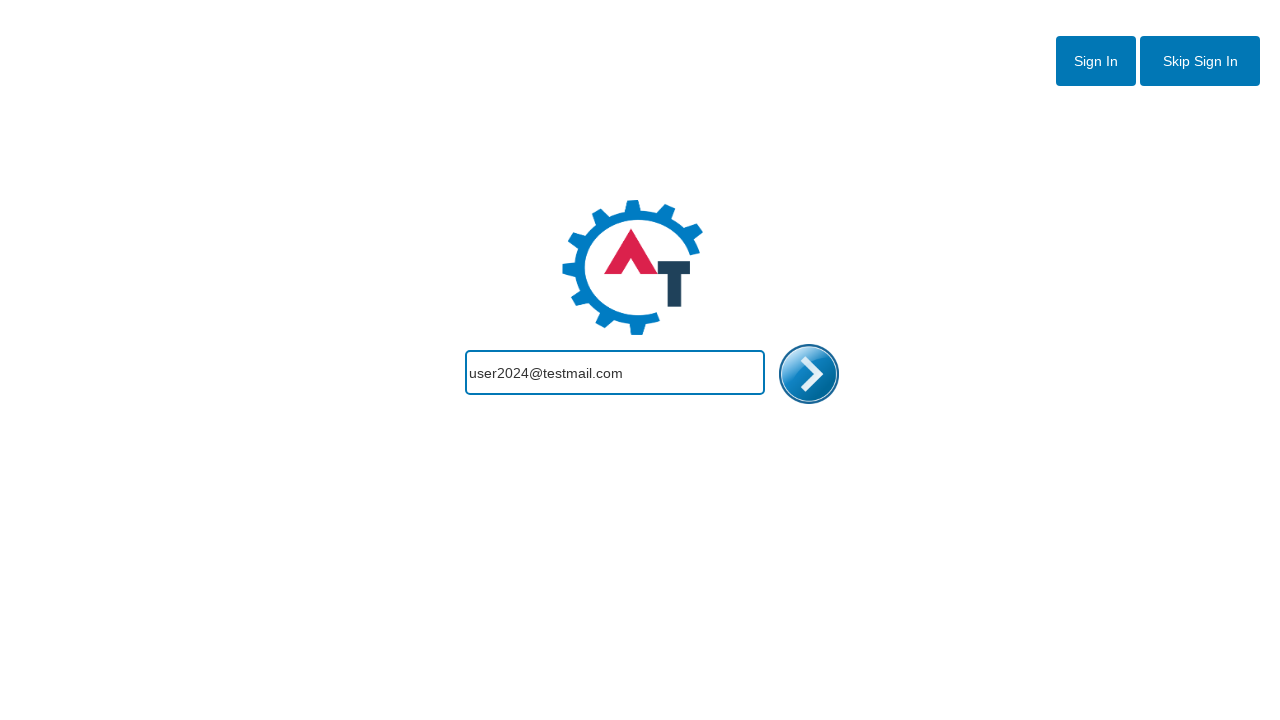

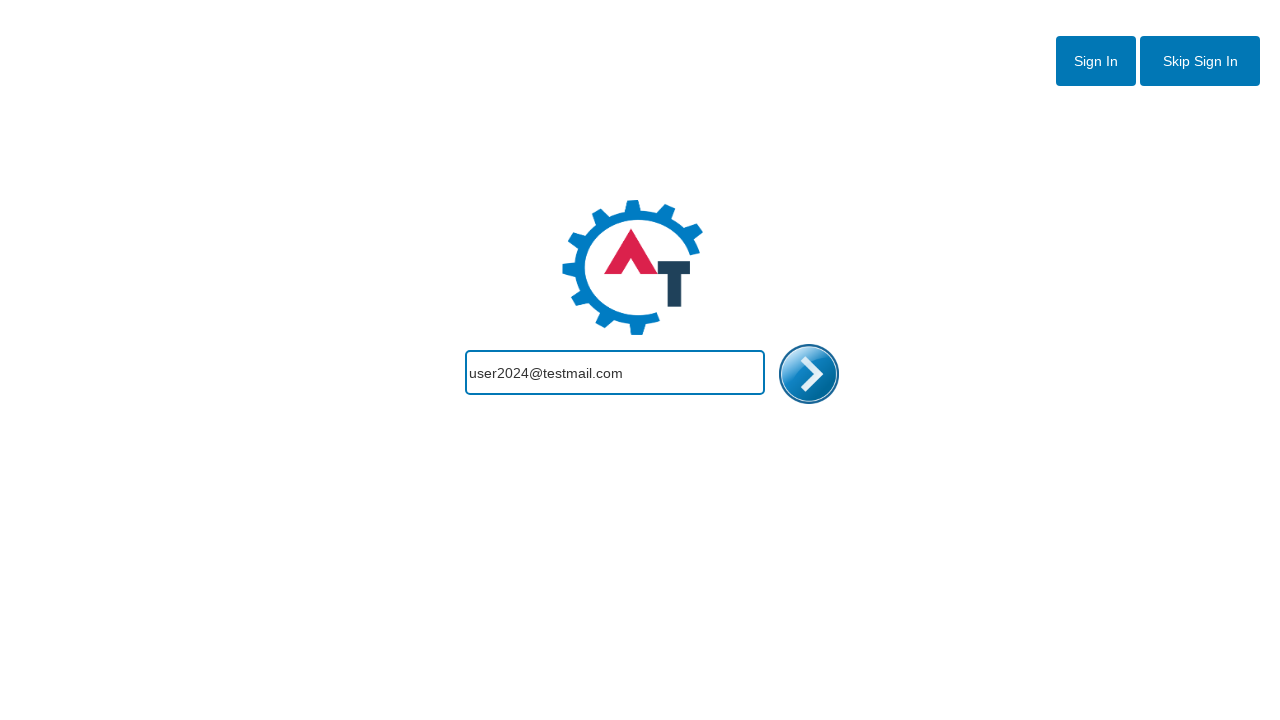